Tests Python.org search functionality by entering "pycon" in the search box and submitting the form, then verifying results are found.

Starting URL: http://www.python.org

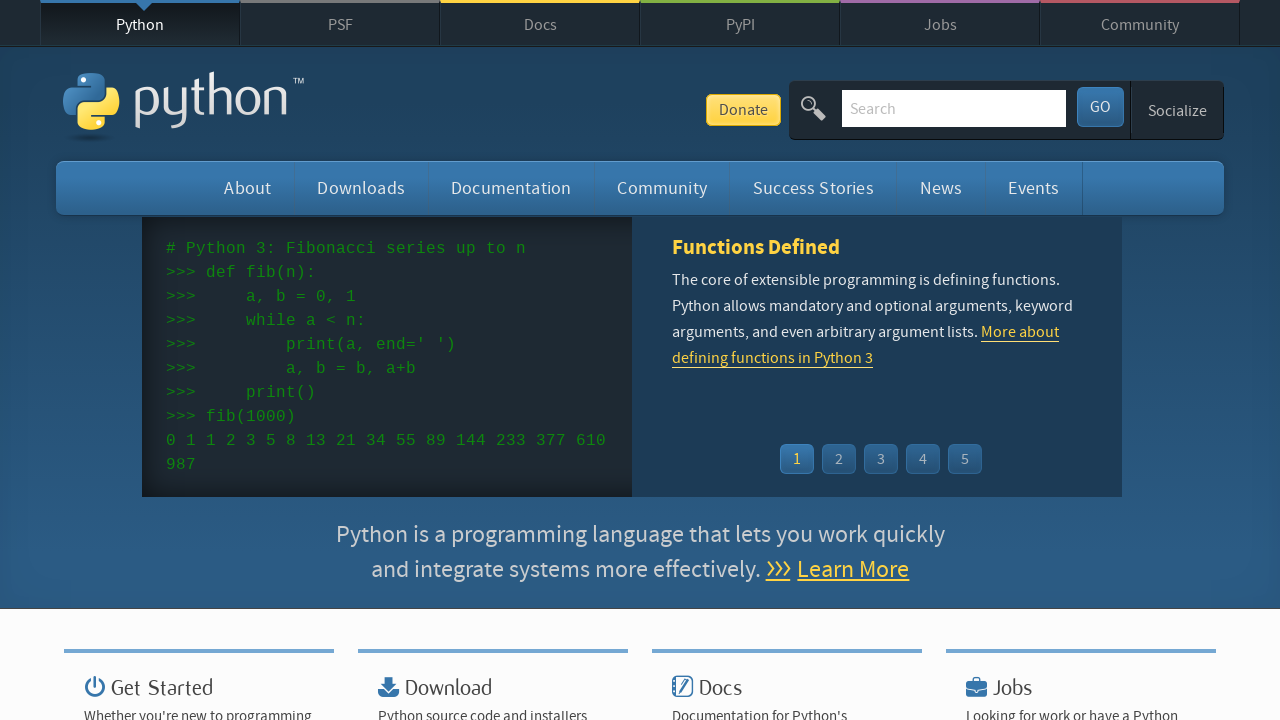

Verified page title contains 'Python'
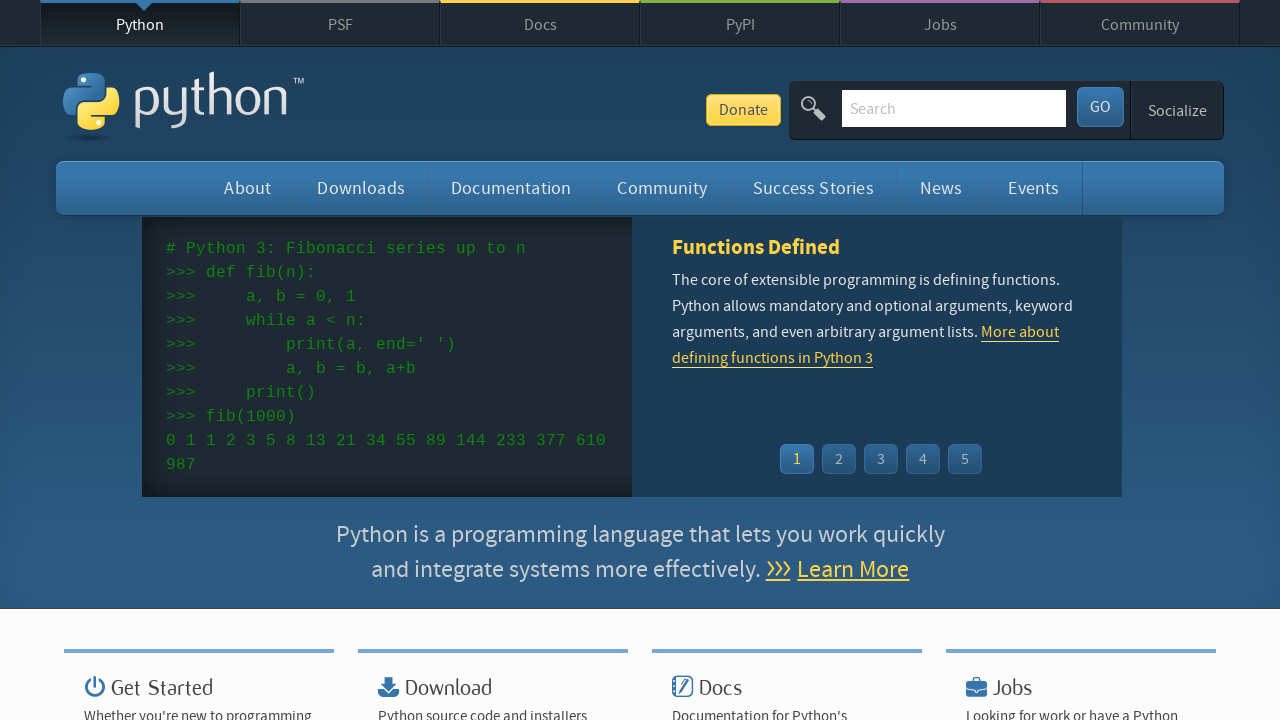

Located search input field
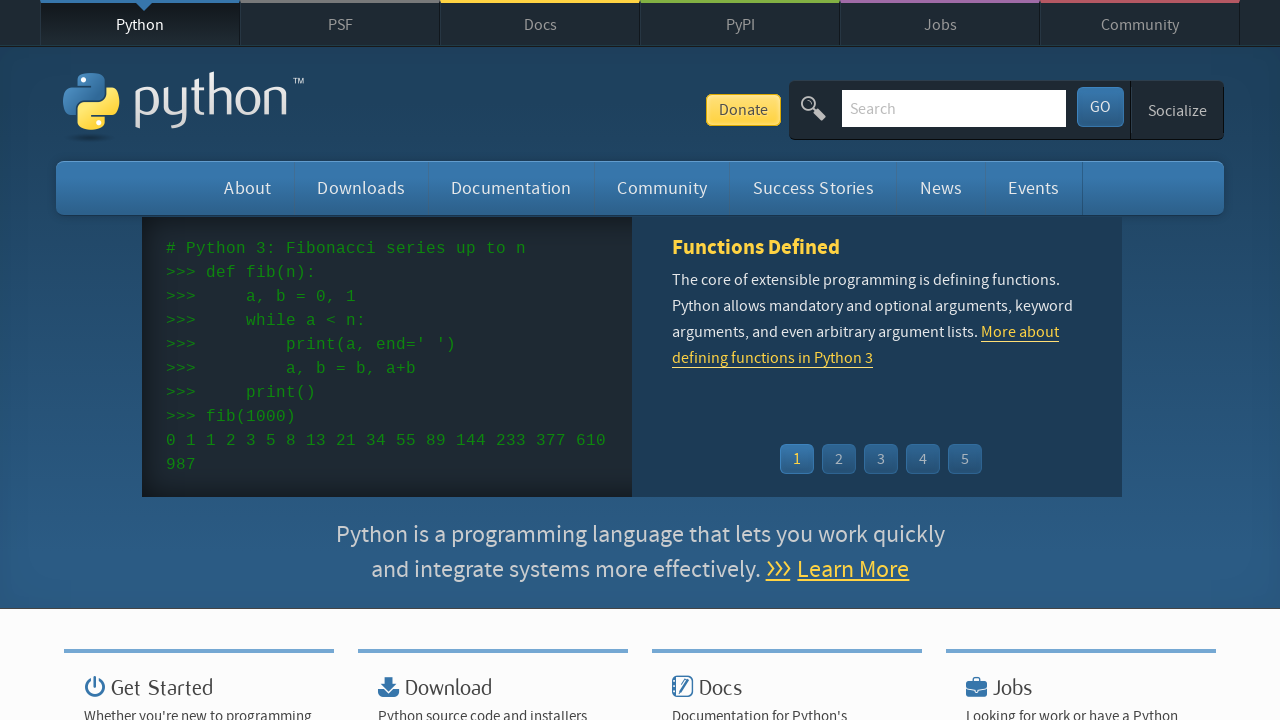

Cleared search input field on input[name='q']
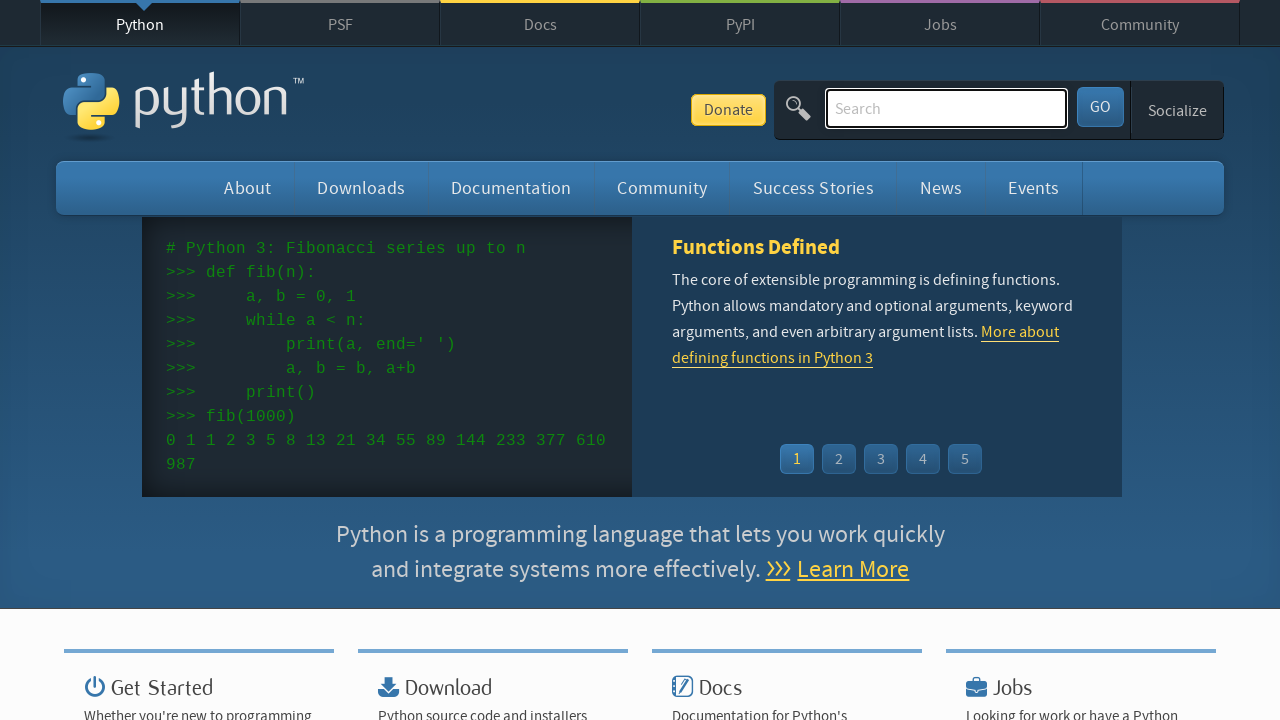

Filled search field with 'pycon' on input[name='q']
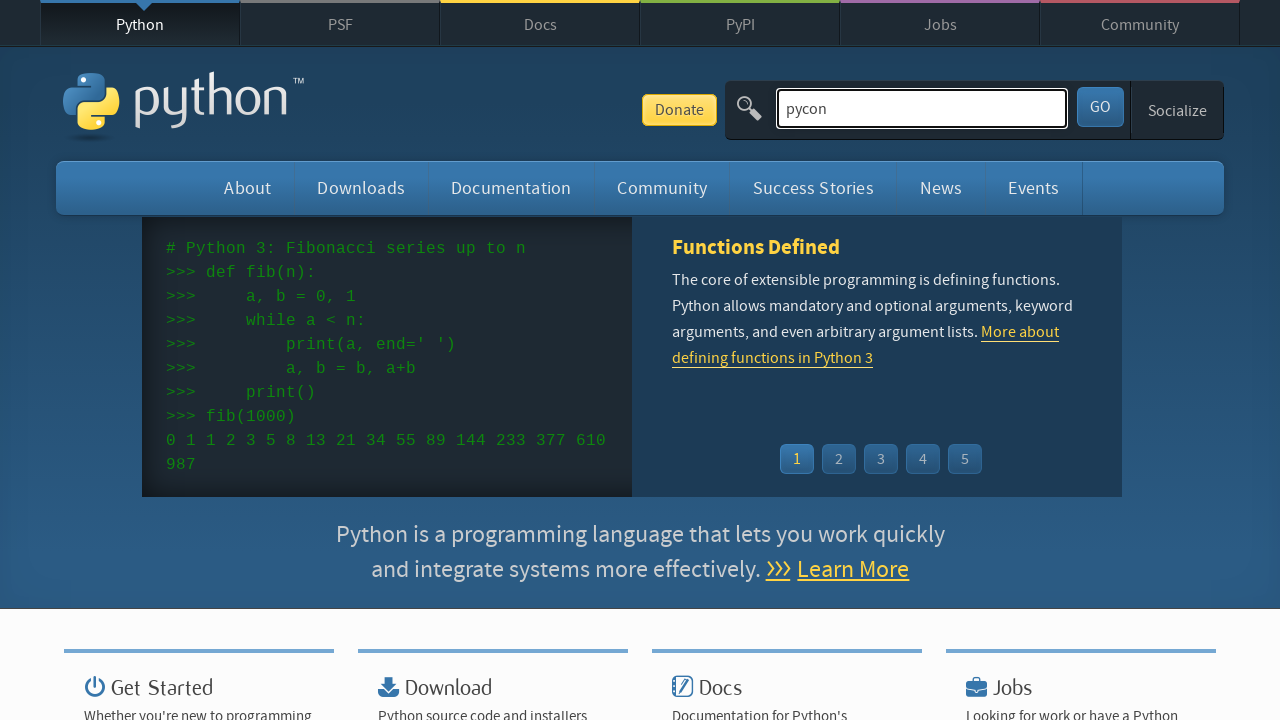

Pressed Enter to submit search form on input[name='q']
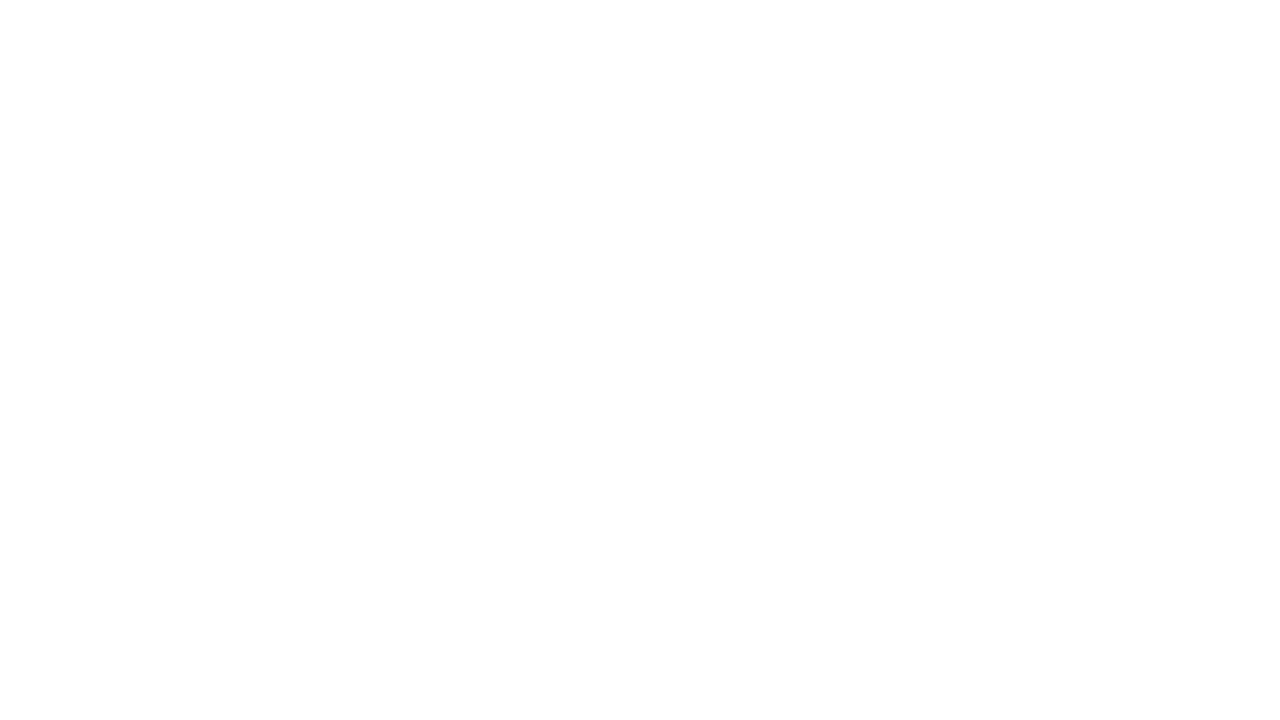

Waited for page load to complete
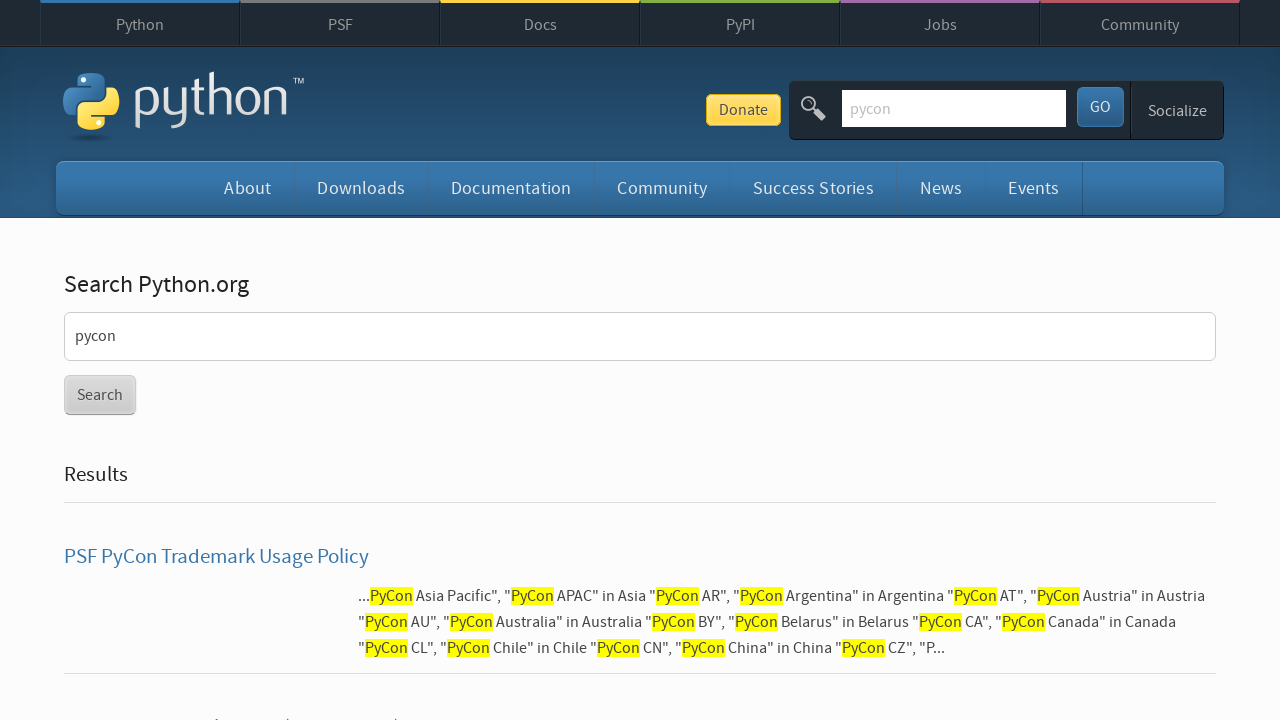

Verified search results were found (no 'No results found' message)
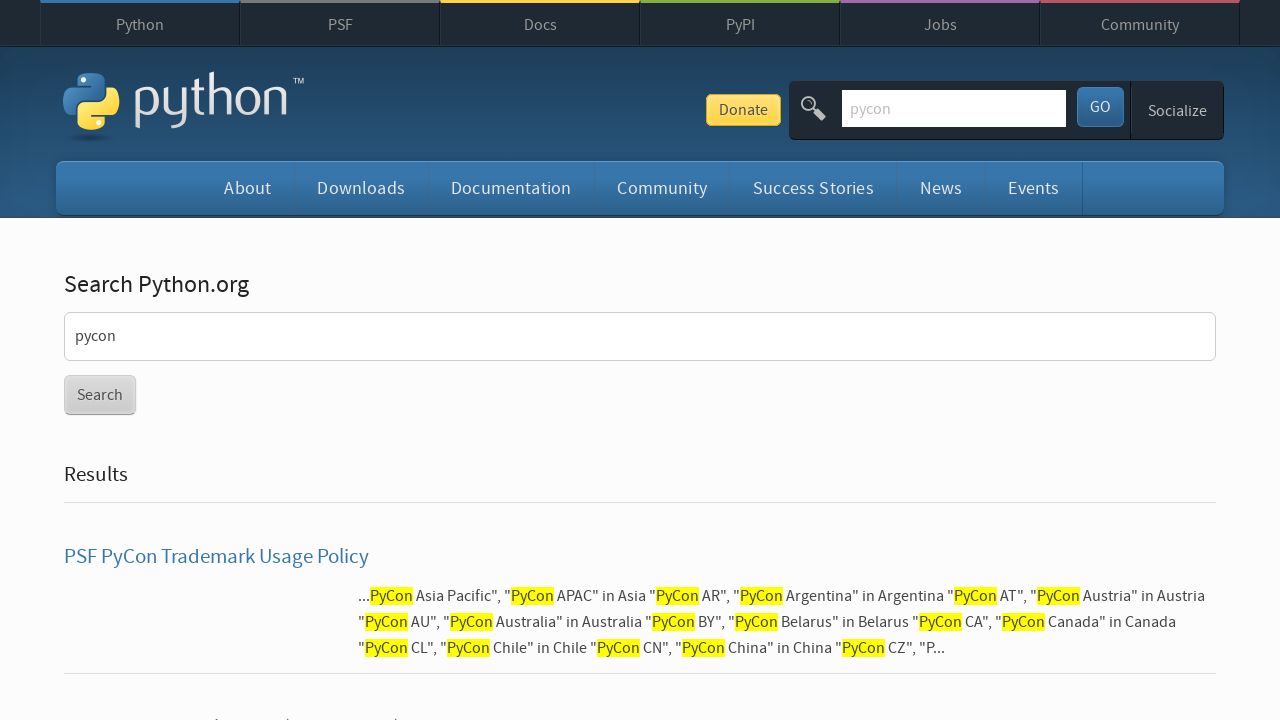

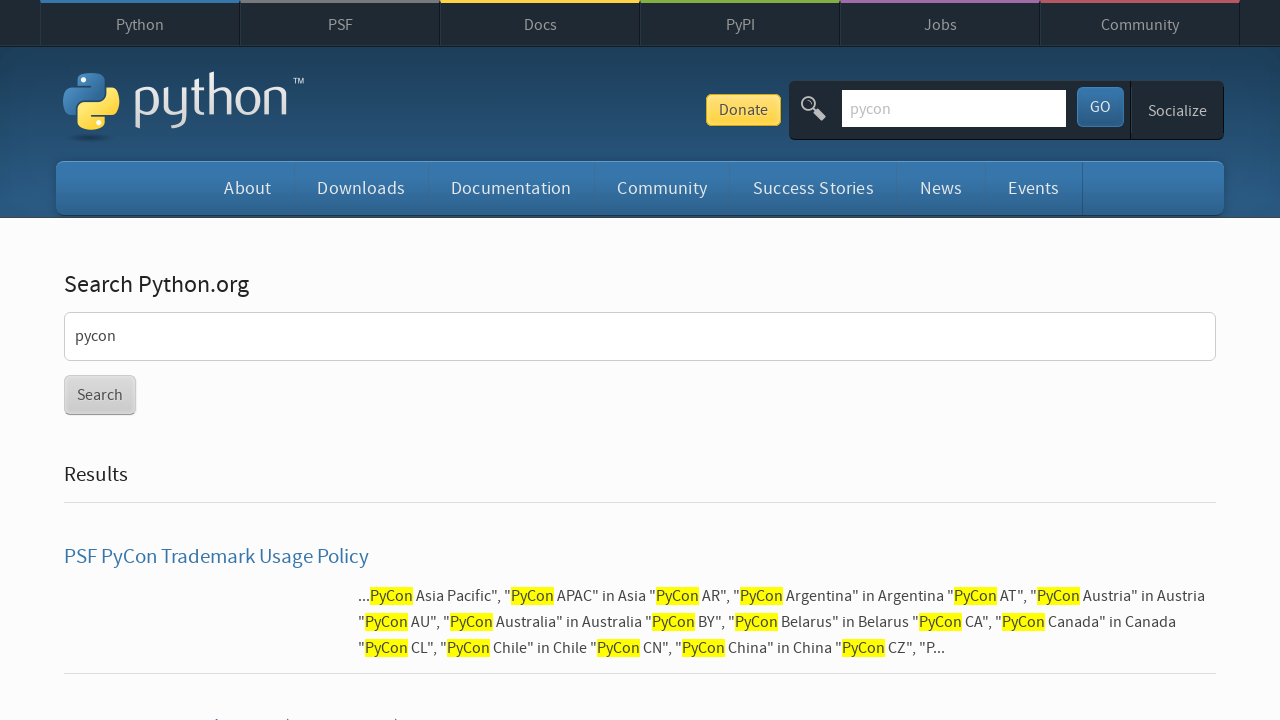